Demonstrates drag and drop by offset action by dragging element 'box A' to the coordinates of element 'box B'.

Starting URL: https://crossbrowsertesting.github.io/drag-and-drop

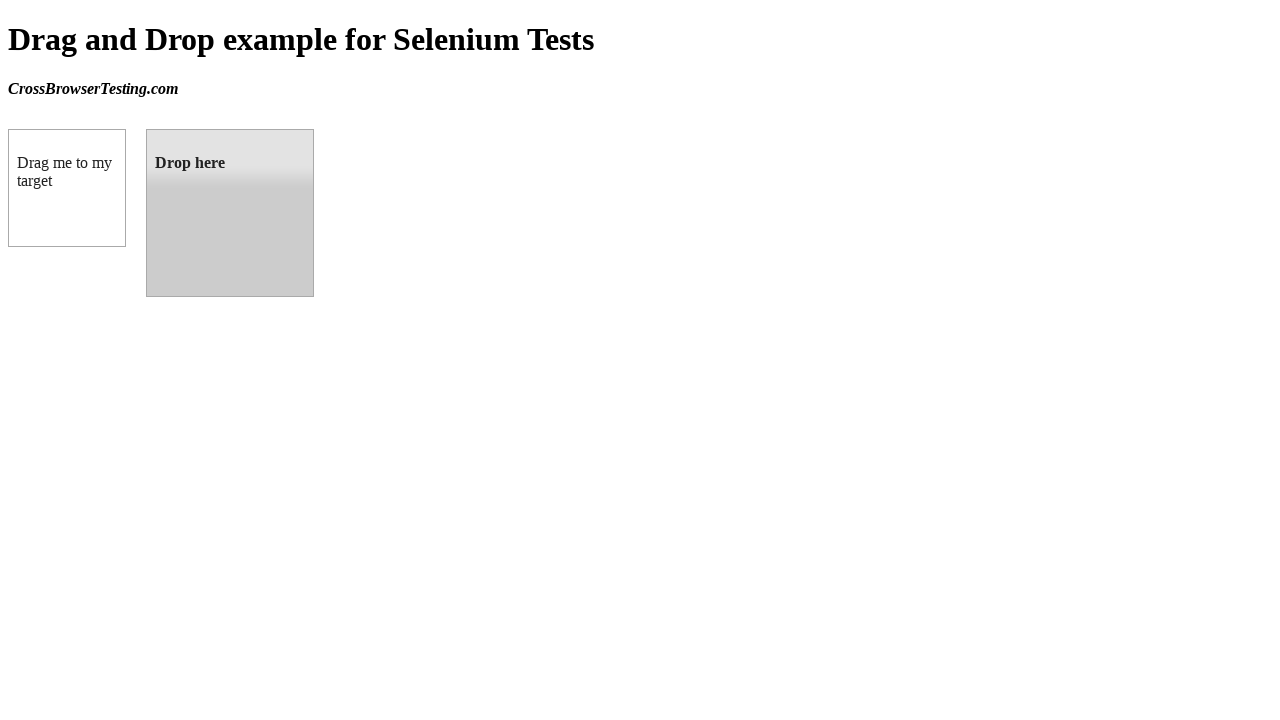

Located box A (draggable element)
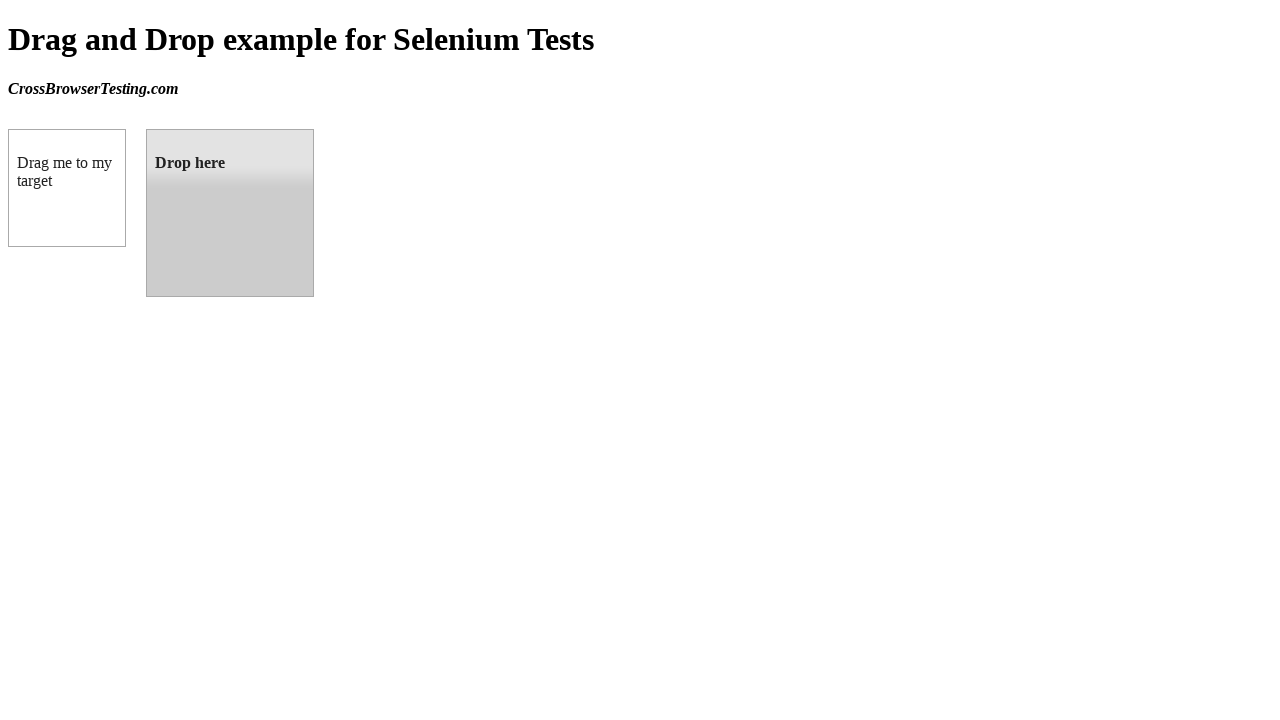

Located box B (droppable element)
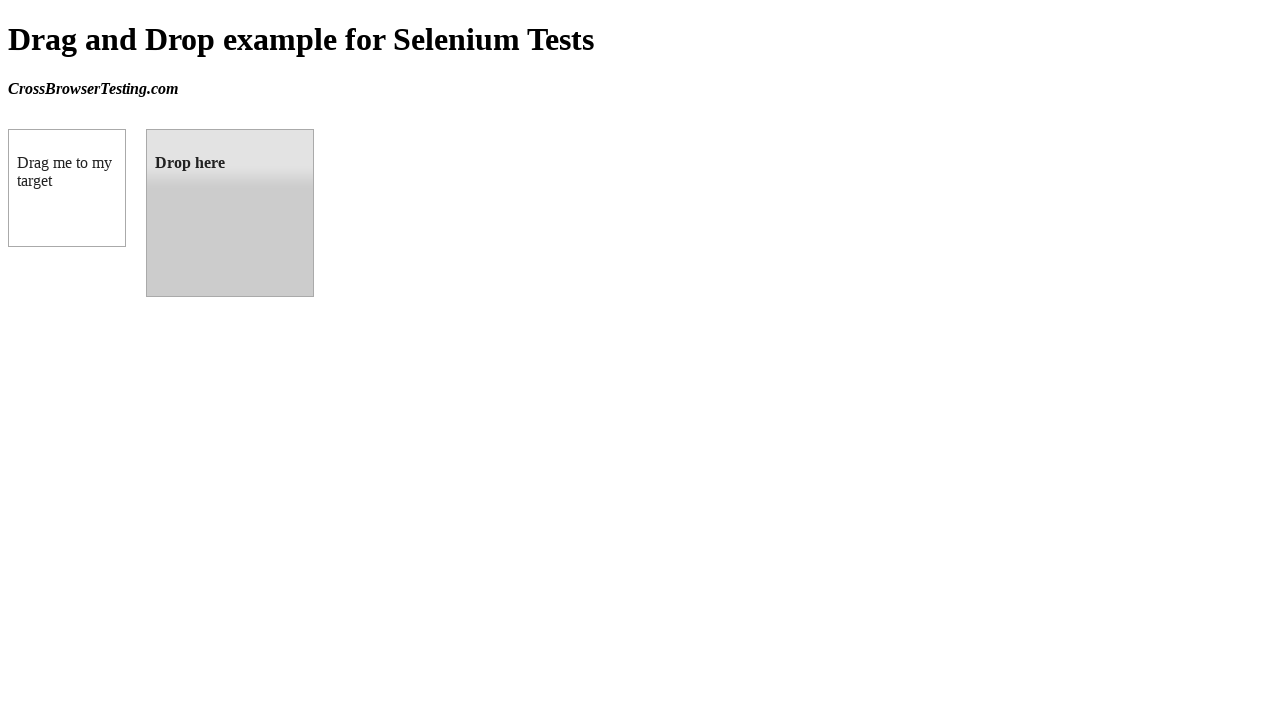

Retrieved bounding box coordinates of target element
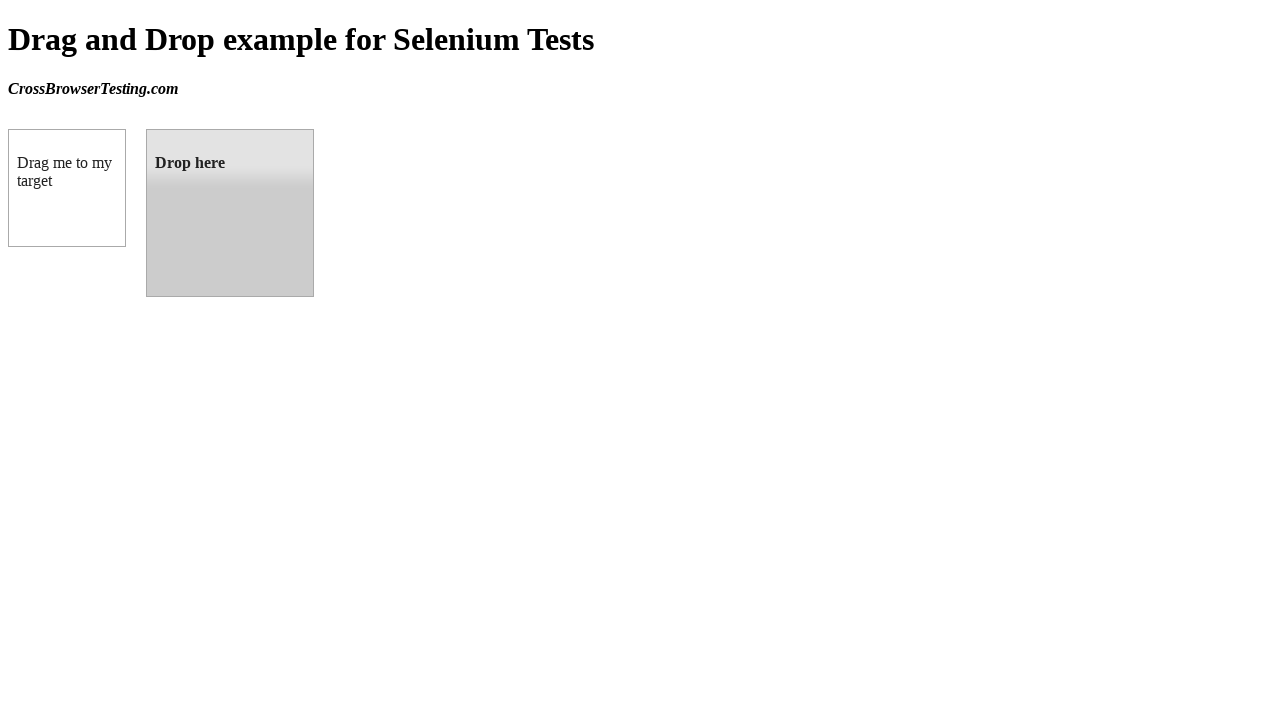

Dragged box A to box B coordinates at (230, 213)
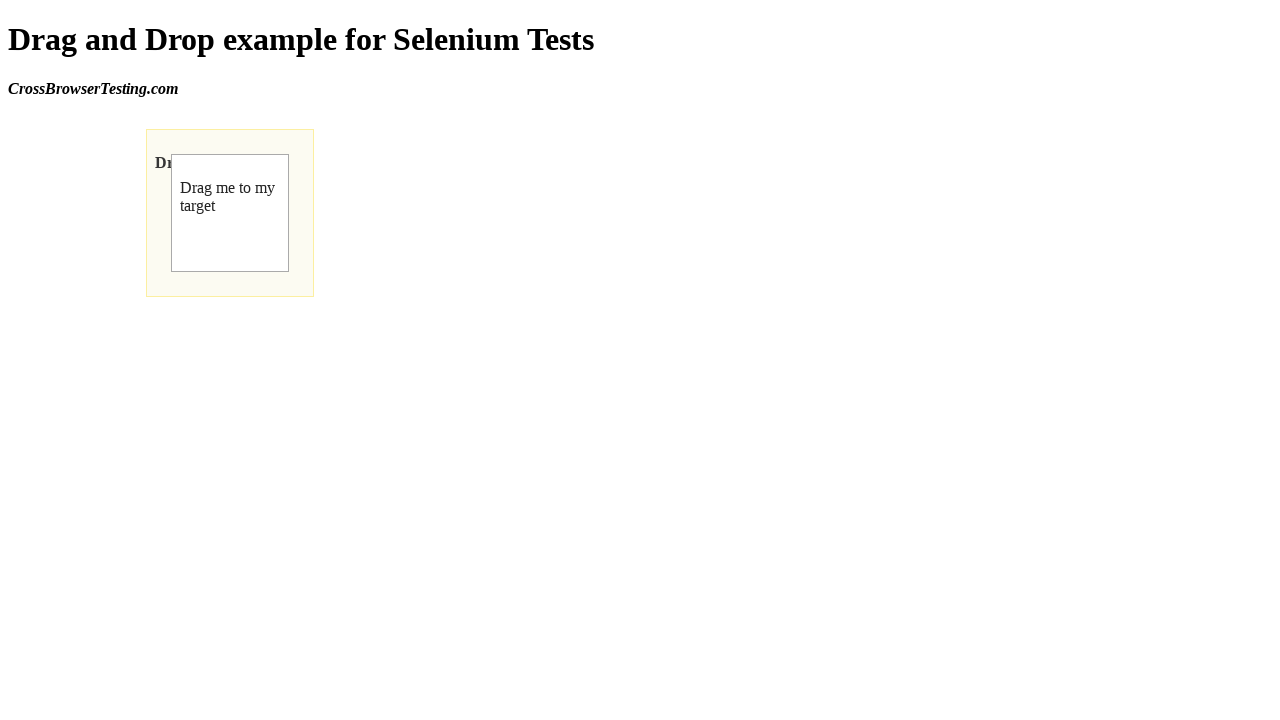

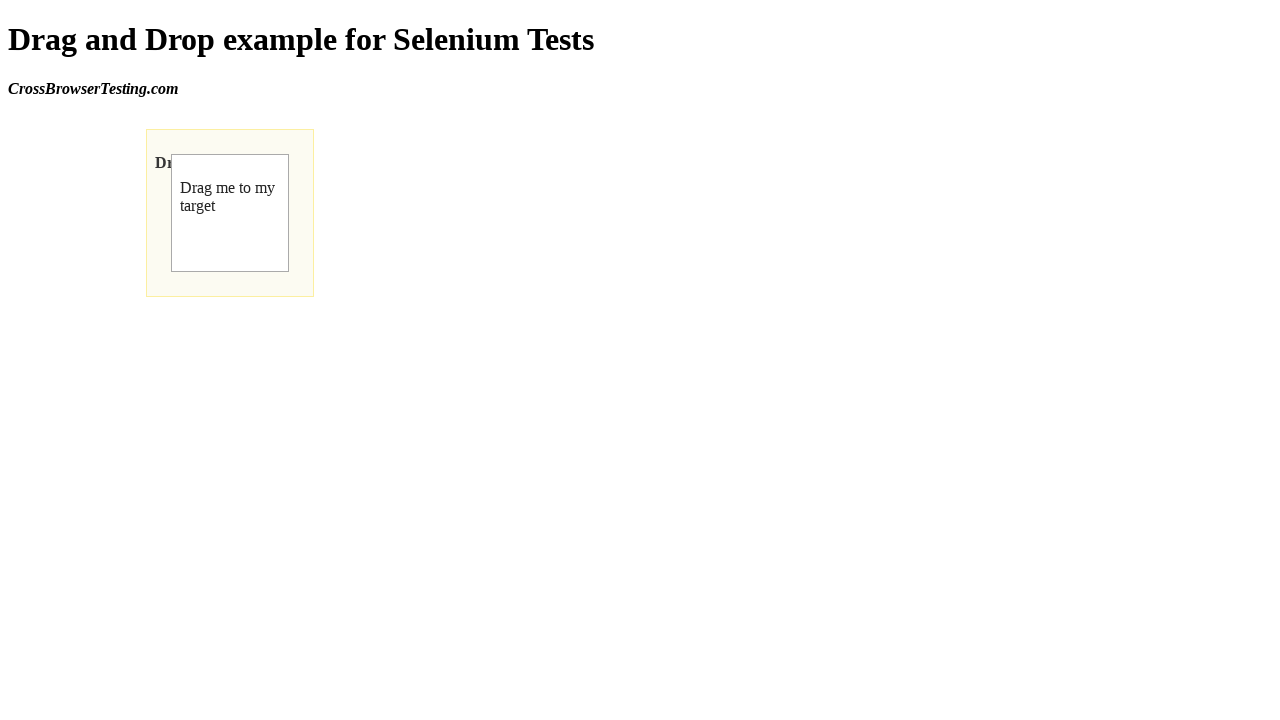